Solves a math problem by reading two numbers from the page, calculating their sum, selecting the result from a dropdown menu, and submitting the form

Starting URL: http://suninjuly.github.io/selects1.html

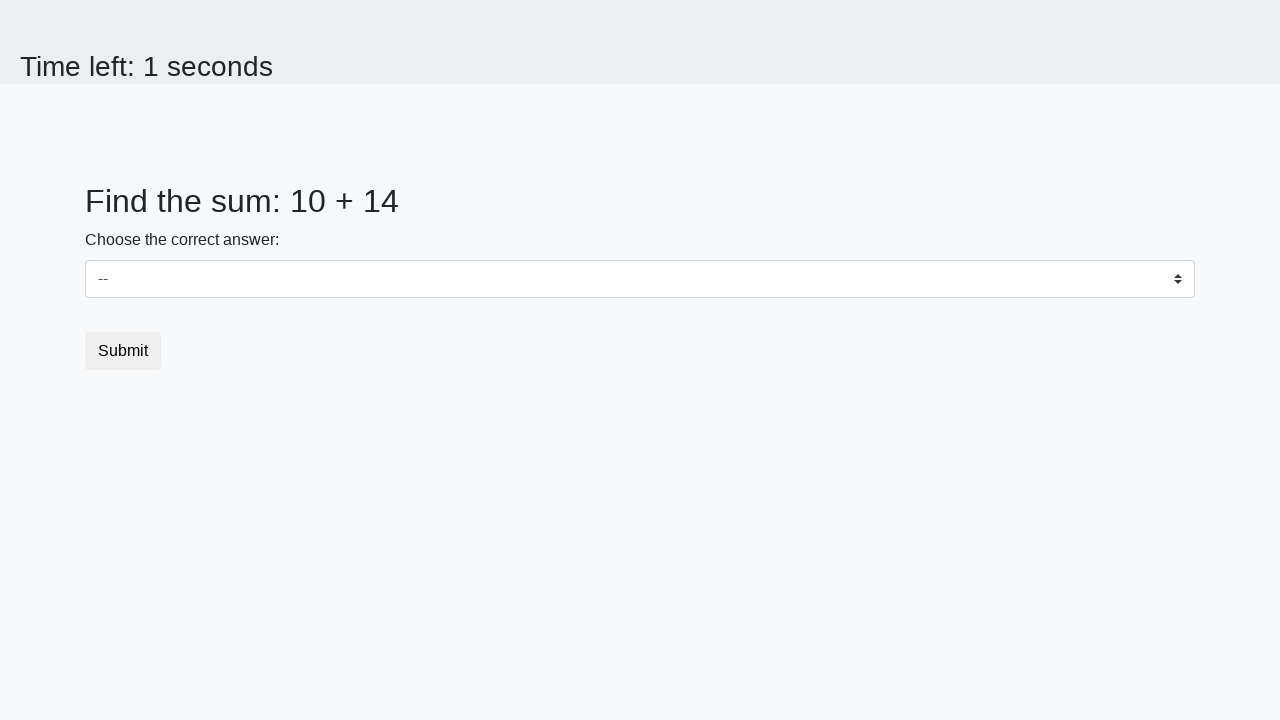

Read first number from page
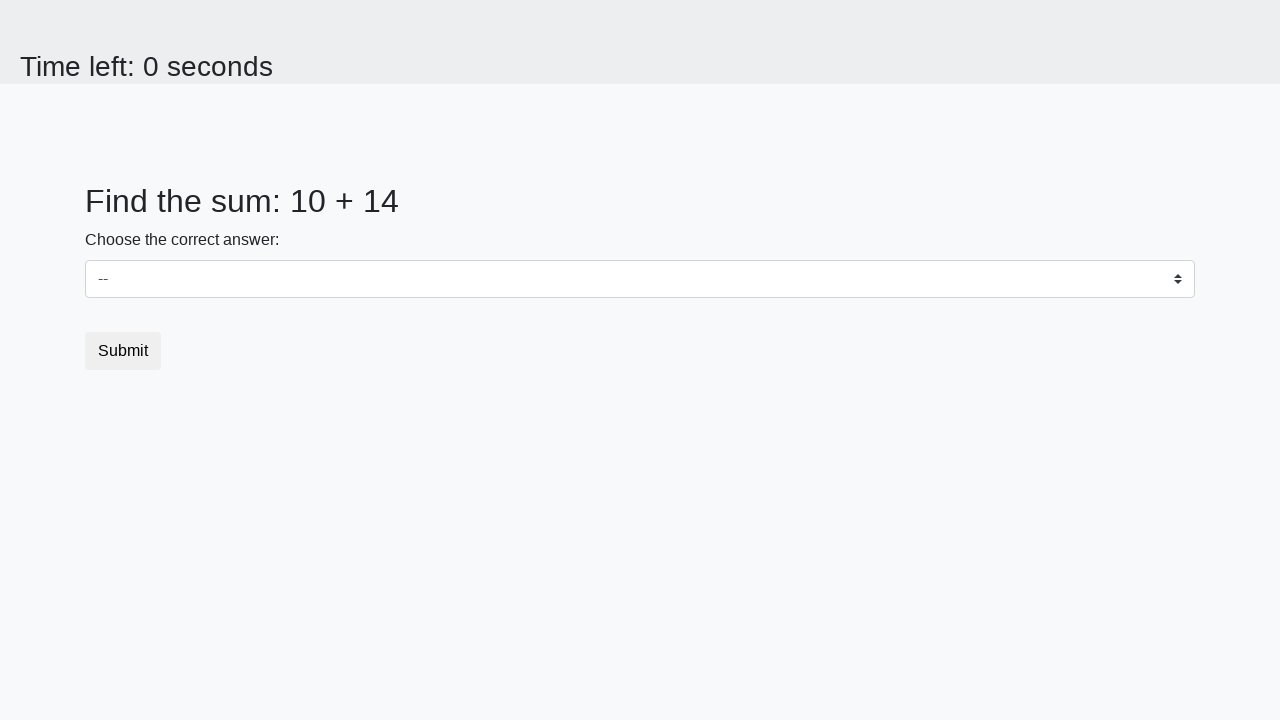

Read second number from page
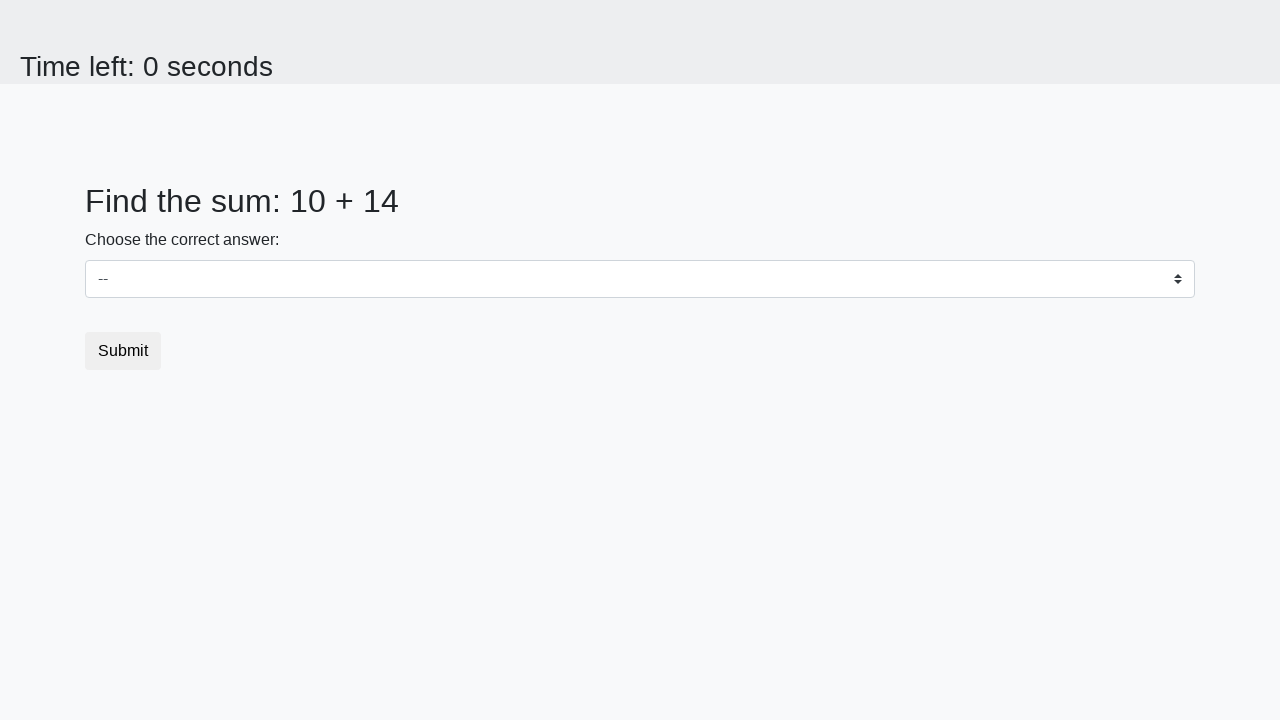

Calculated sum: 10 + 14 = 24
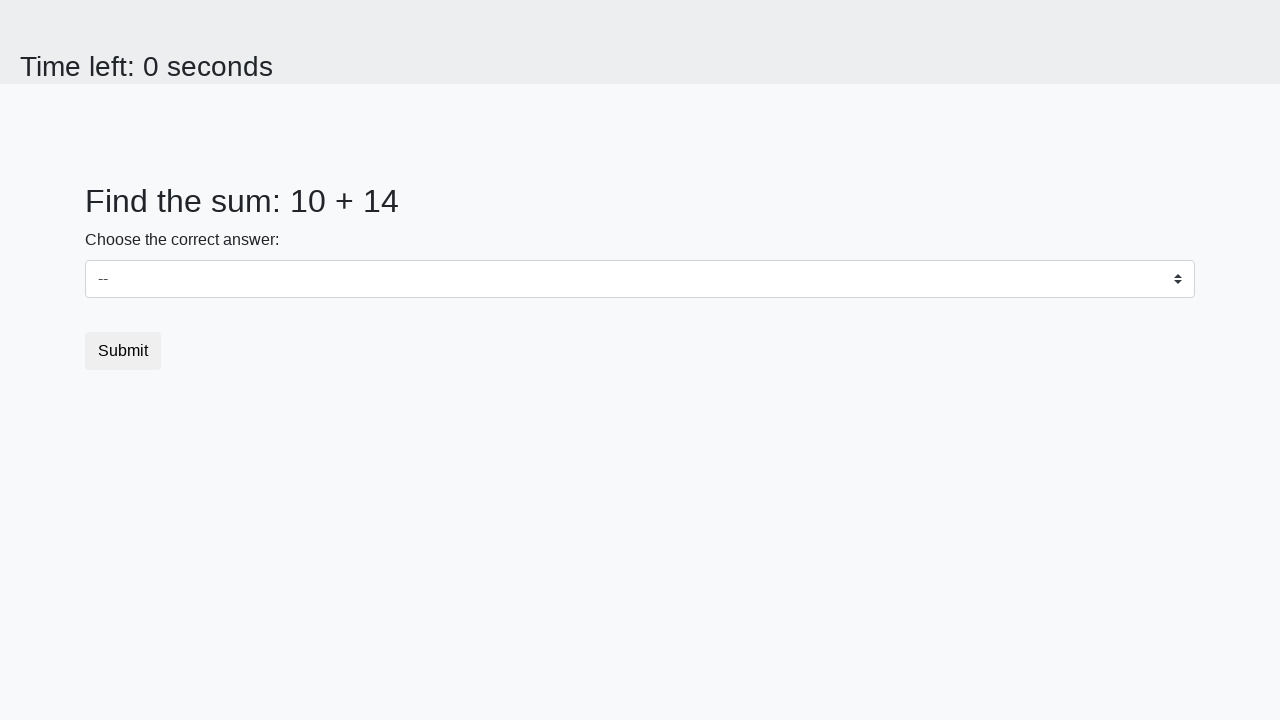

Selected result '24' from dropdown menu on #dropdown
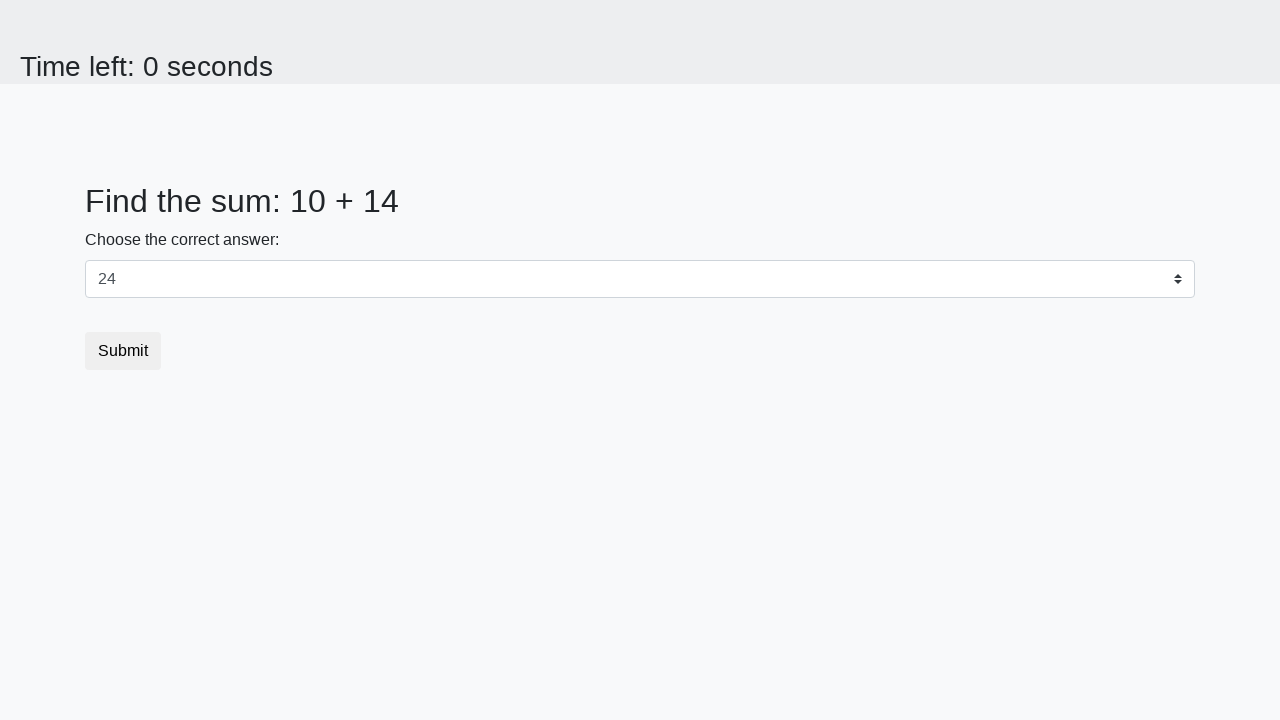

Clicked Submit button to submit the form at (123, 351) on button[type='Submit']
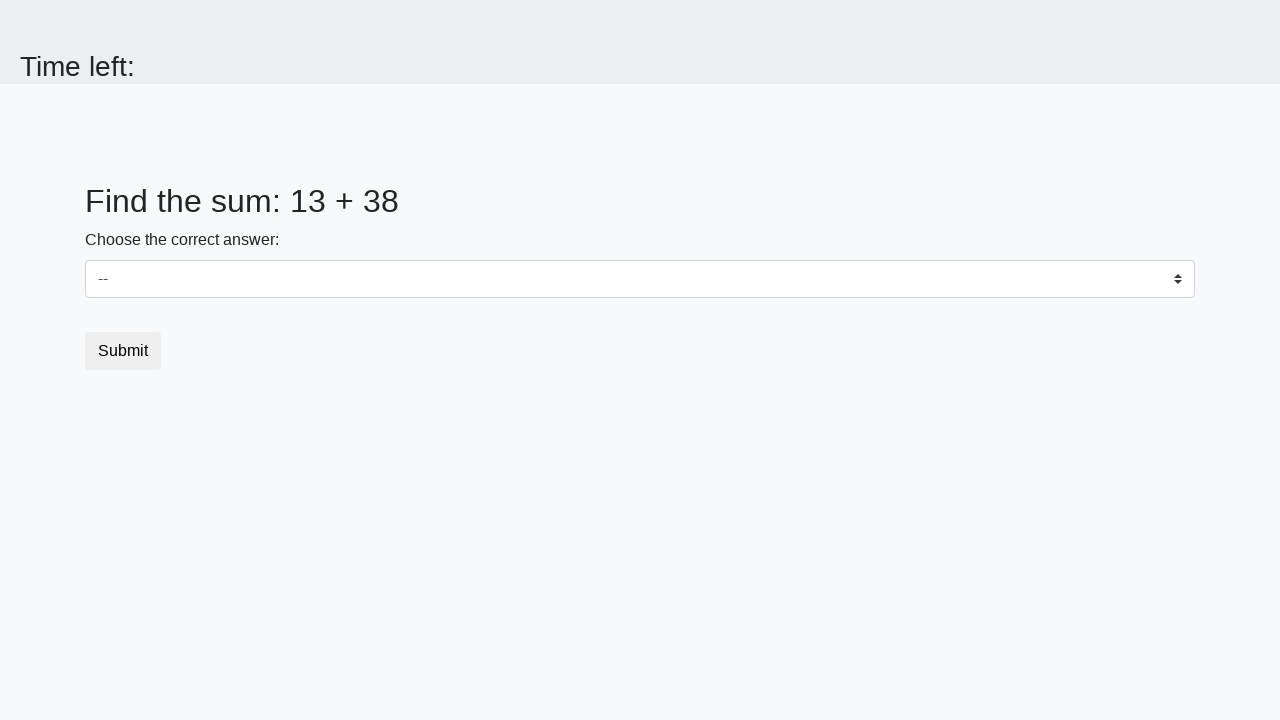

Waited for form submission response
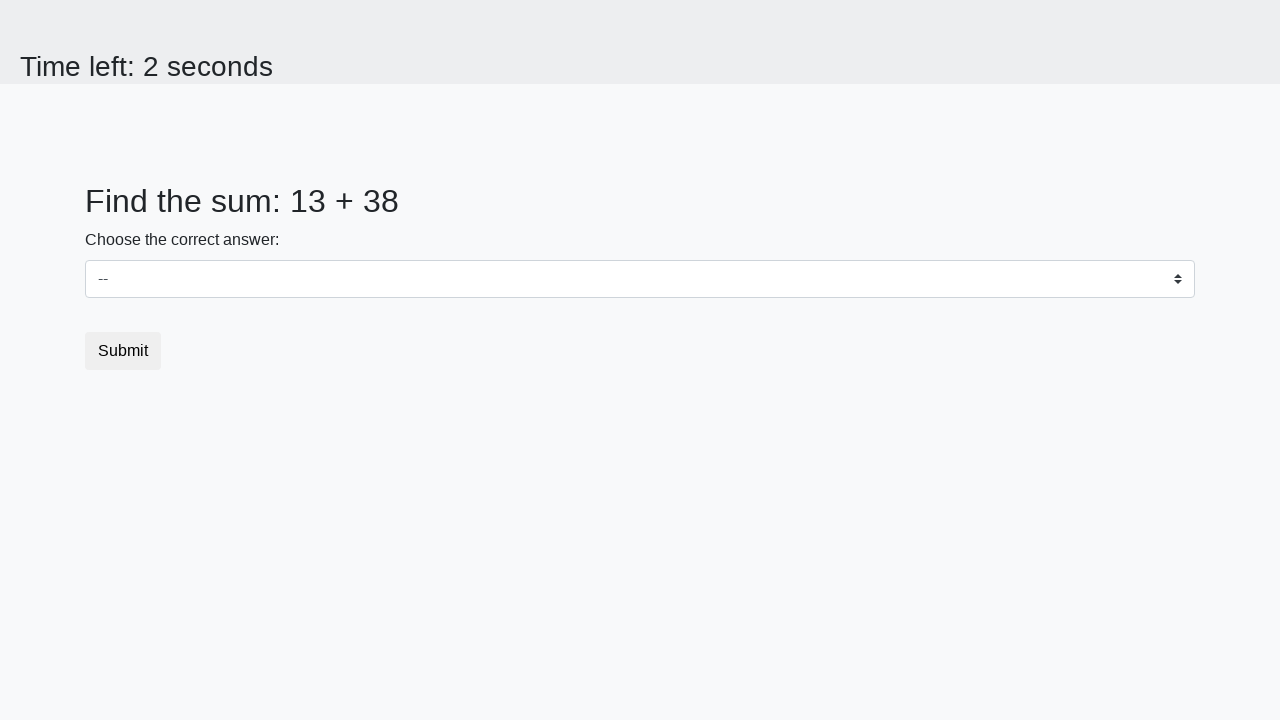

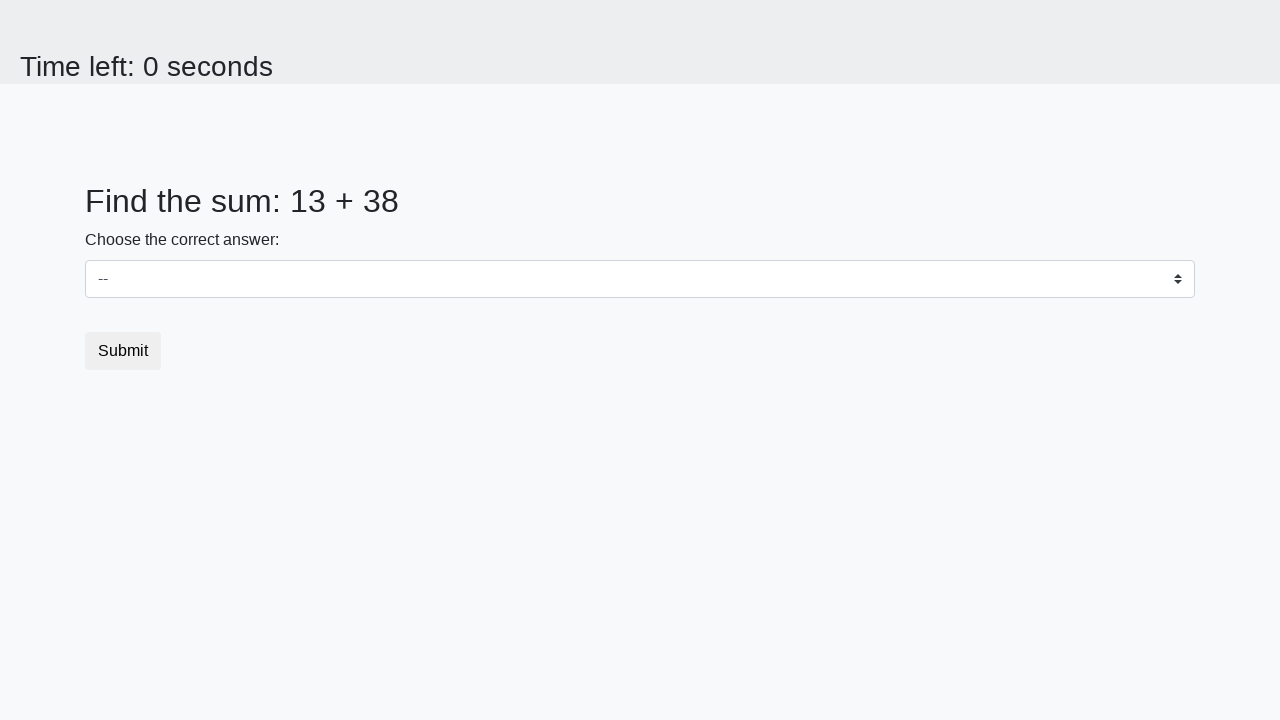